Tests accepting a JavaScript alert by clicking a button to trigger the alert and then accepting it

Starting URL: https://www.qa-practice.com/elements/alert/alert

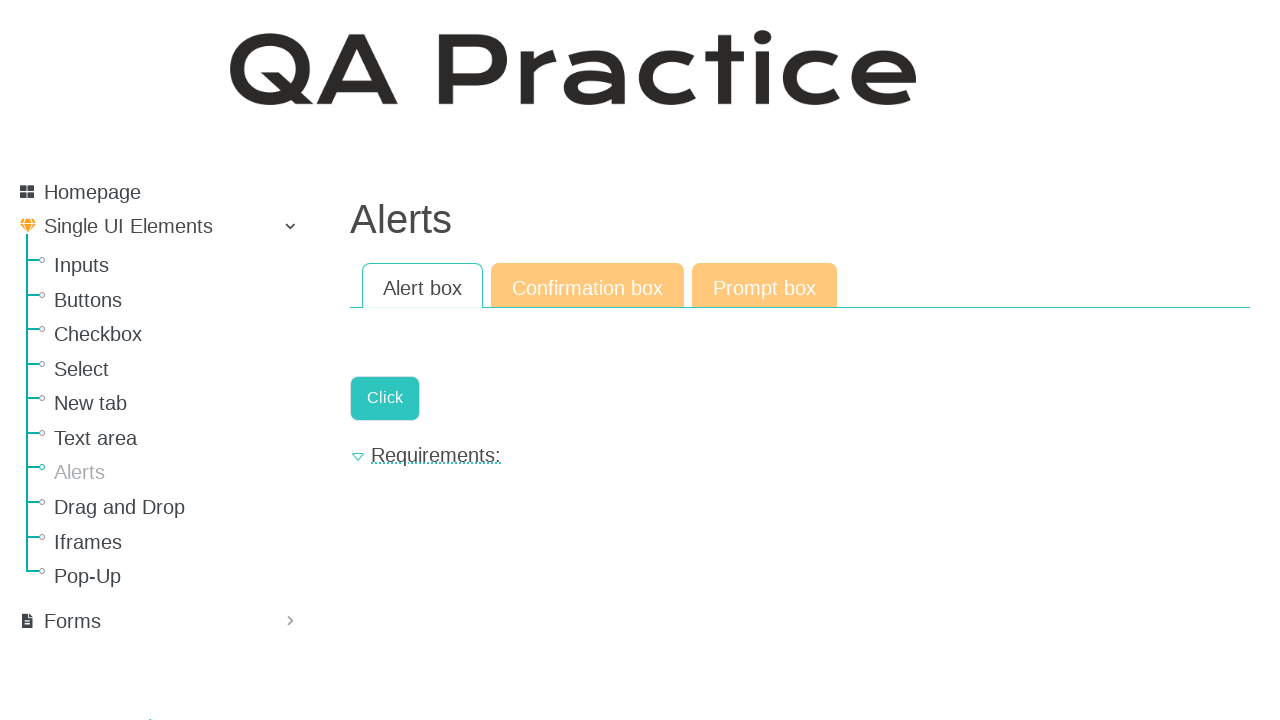

Clicked button to trigger JavaScript alert at (385, 398) on xpath=//a[contains(text(), 'Click')]
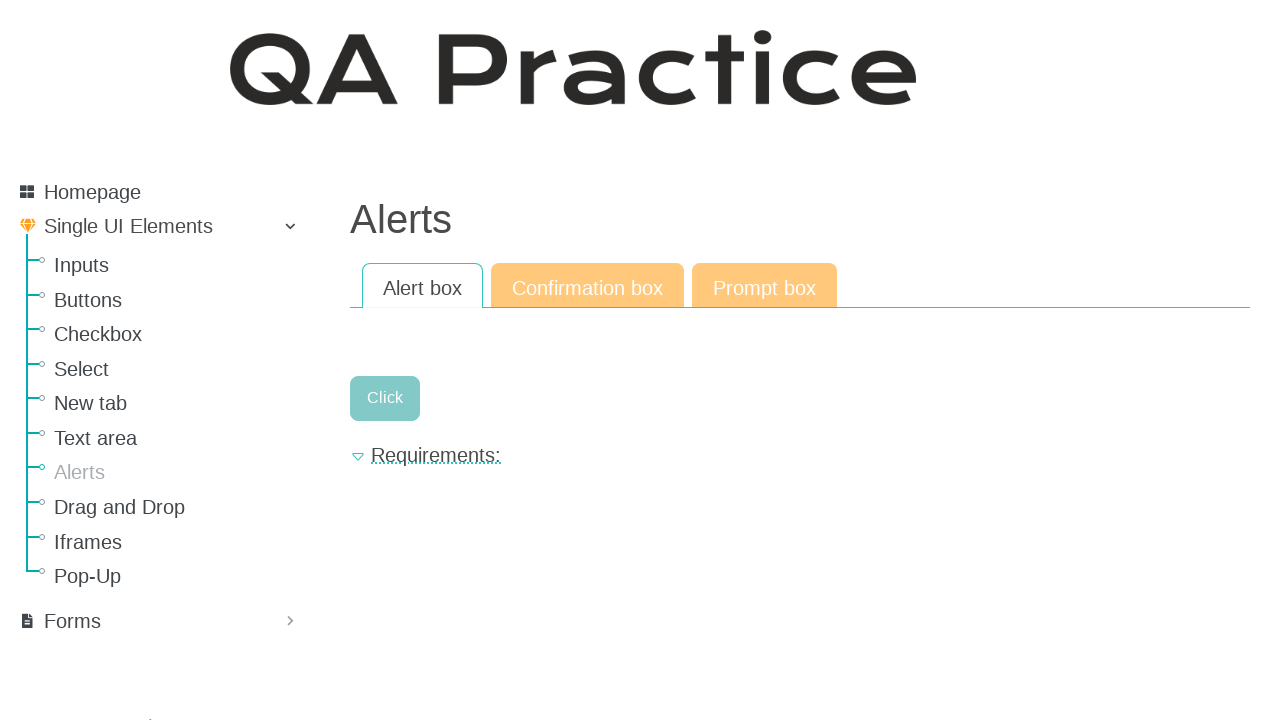

Set up dialog handler to accept alert
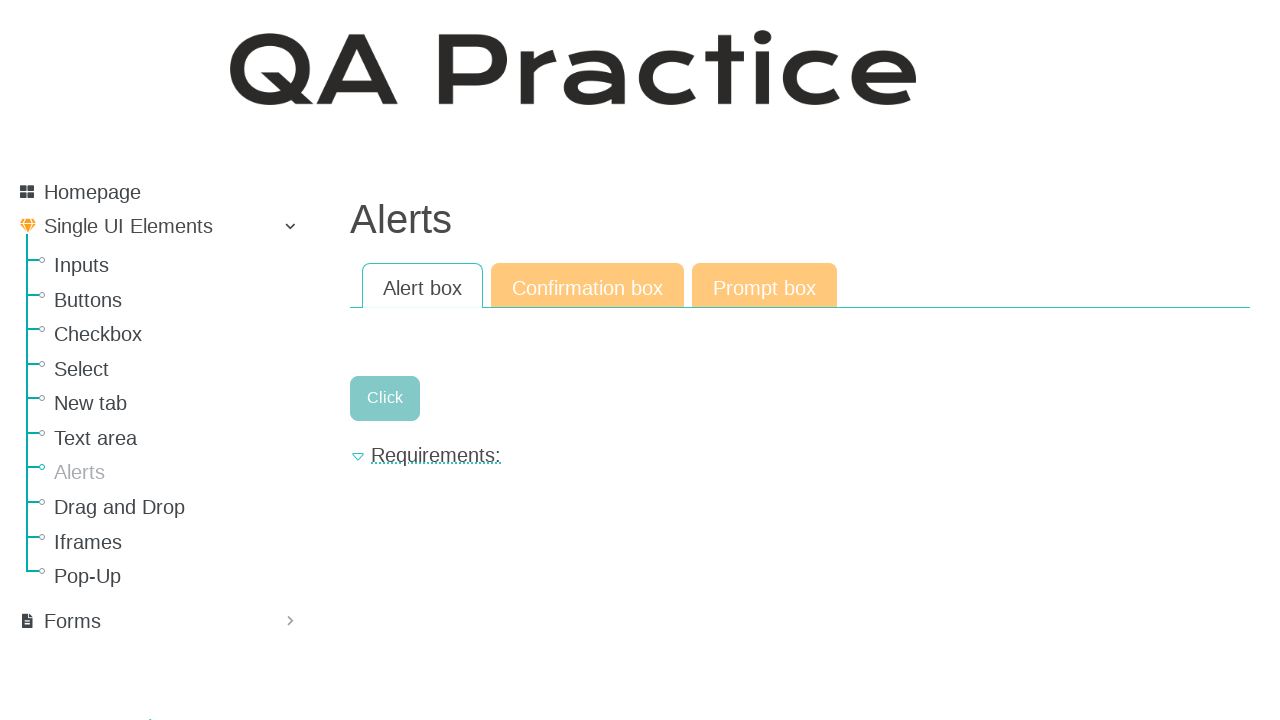

Clicked button again to trigger alert and accepted it at (385, 398) on xpath=//a[contains(text(), 'Click')]
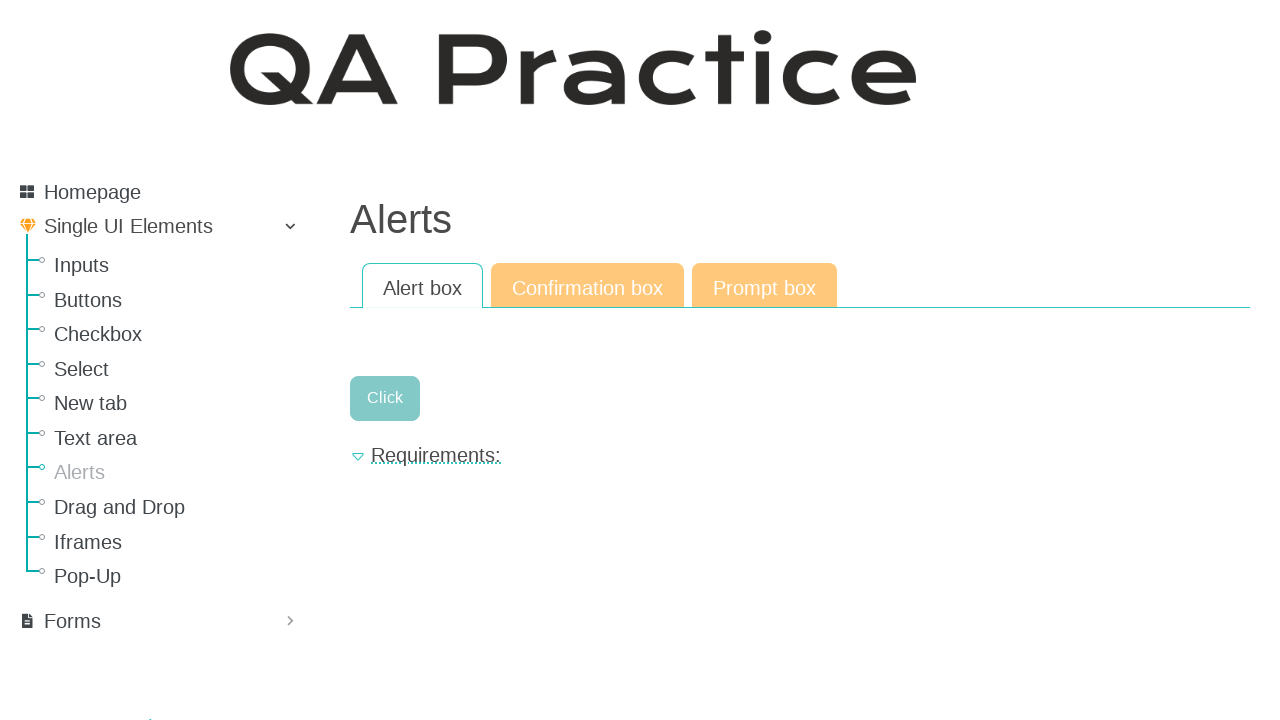

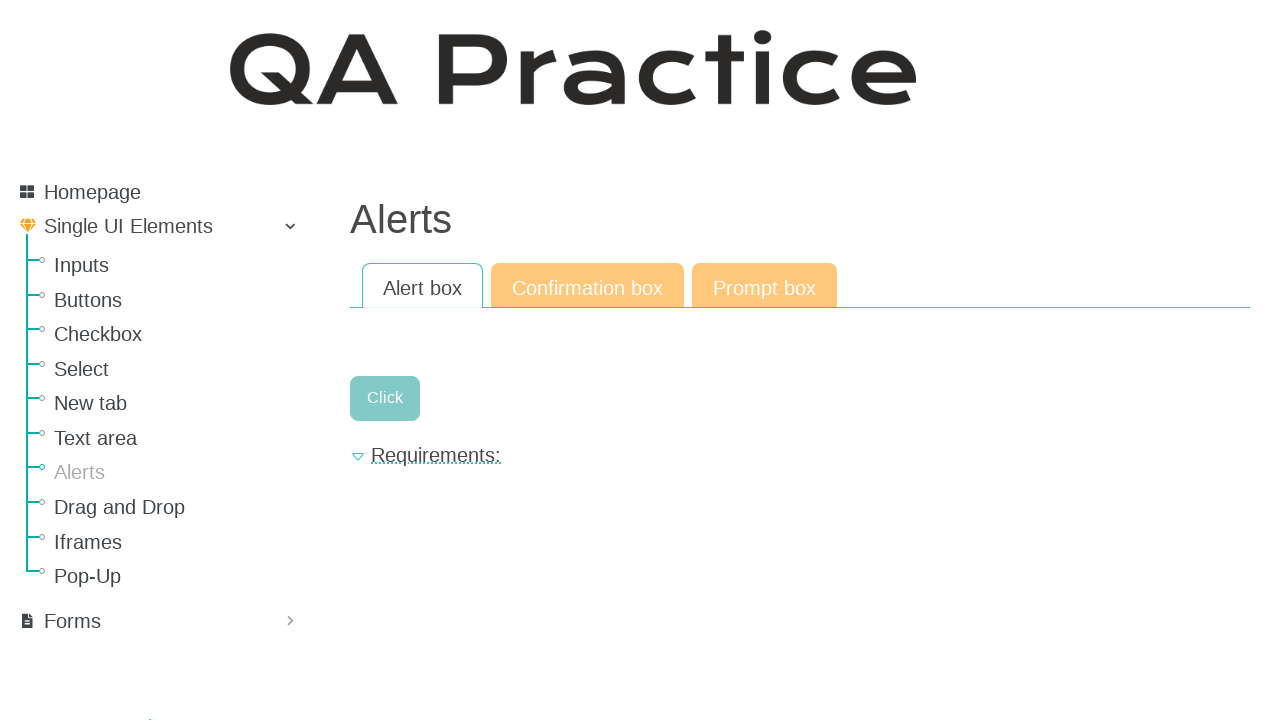